Tests that entered text is trimmed when saving edits

Starting URL: https://demo.playwright.dev/todomvc

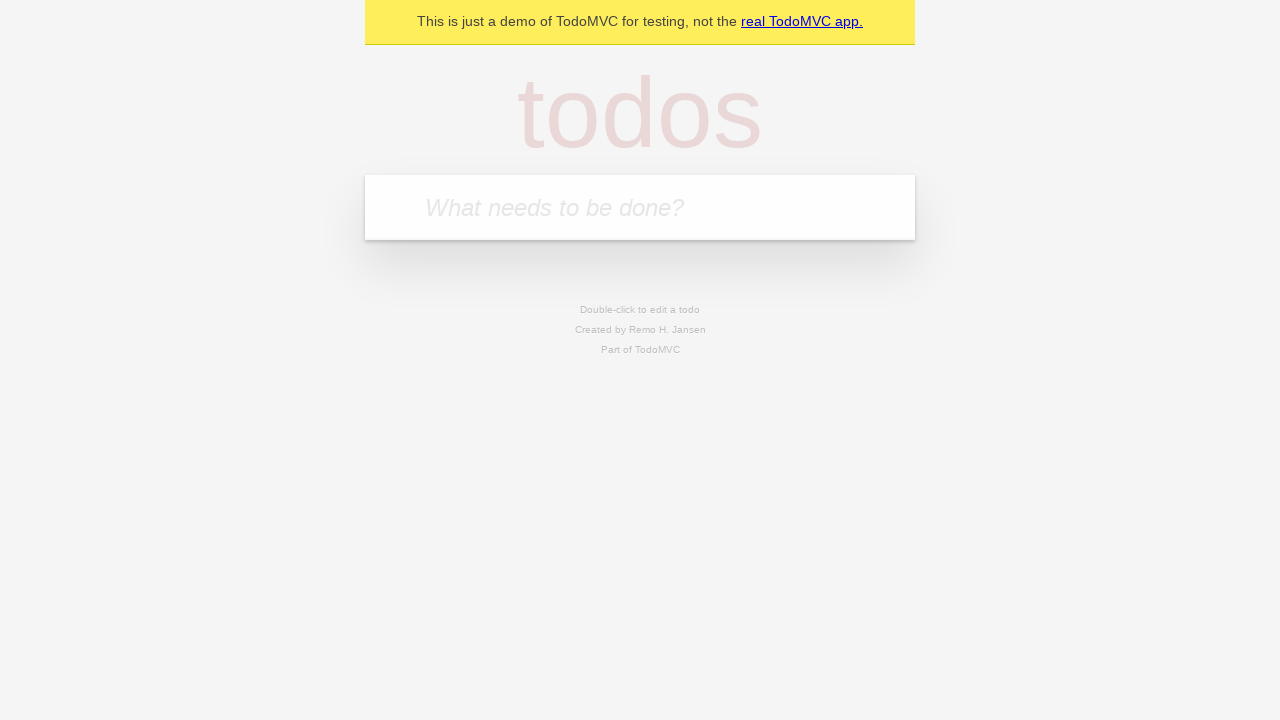

Filled todo input with 'buy some cheese' on internal:attr=[placeholder="What needs to be done?"i]
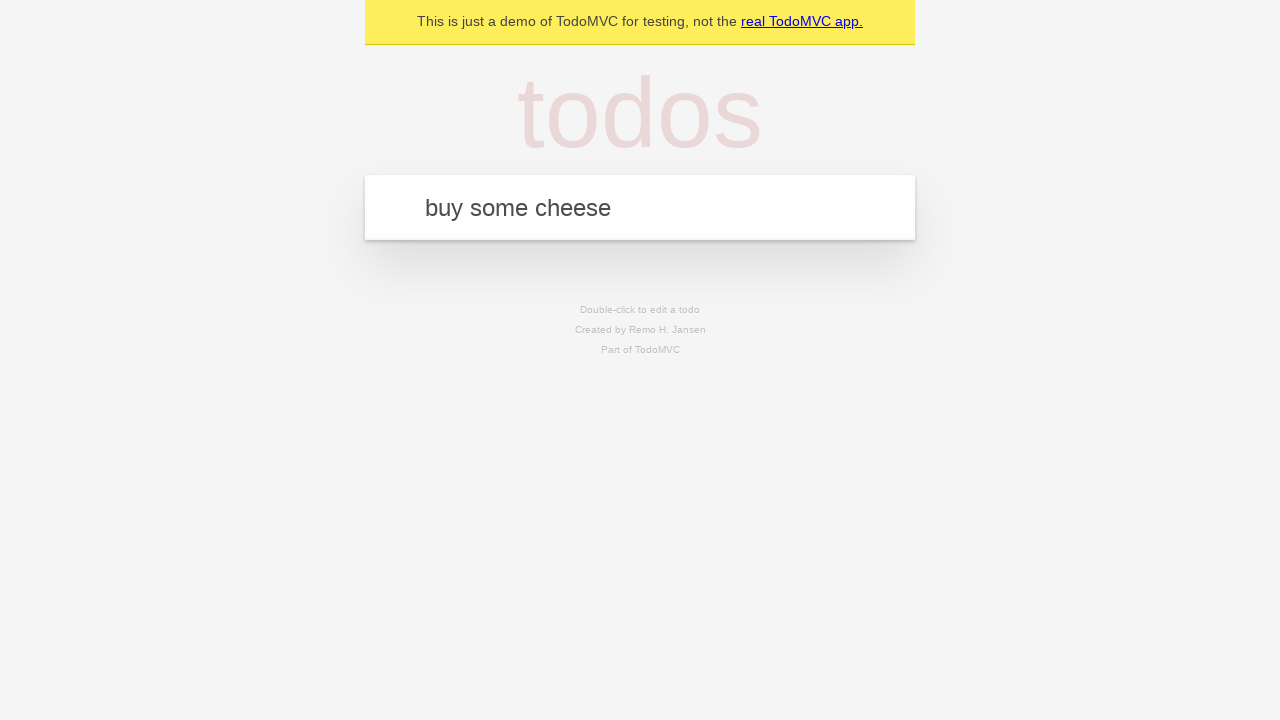

Pressed Enter to add first todo item on internal:attr=[placeholder="What needs to be done?"i]
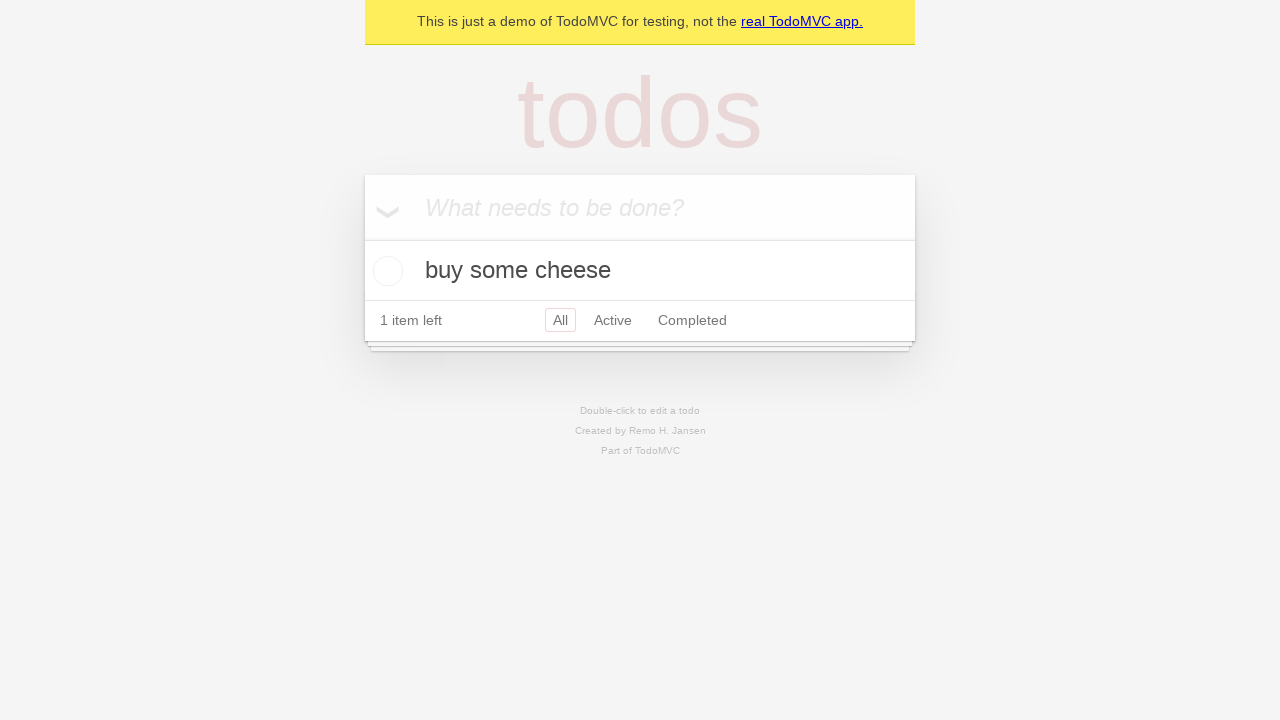

Filled todo input with 'feed the cat' on internal:attr=[placeholder="What needs to be done?"i]
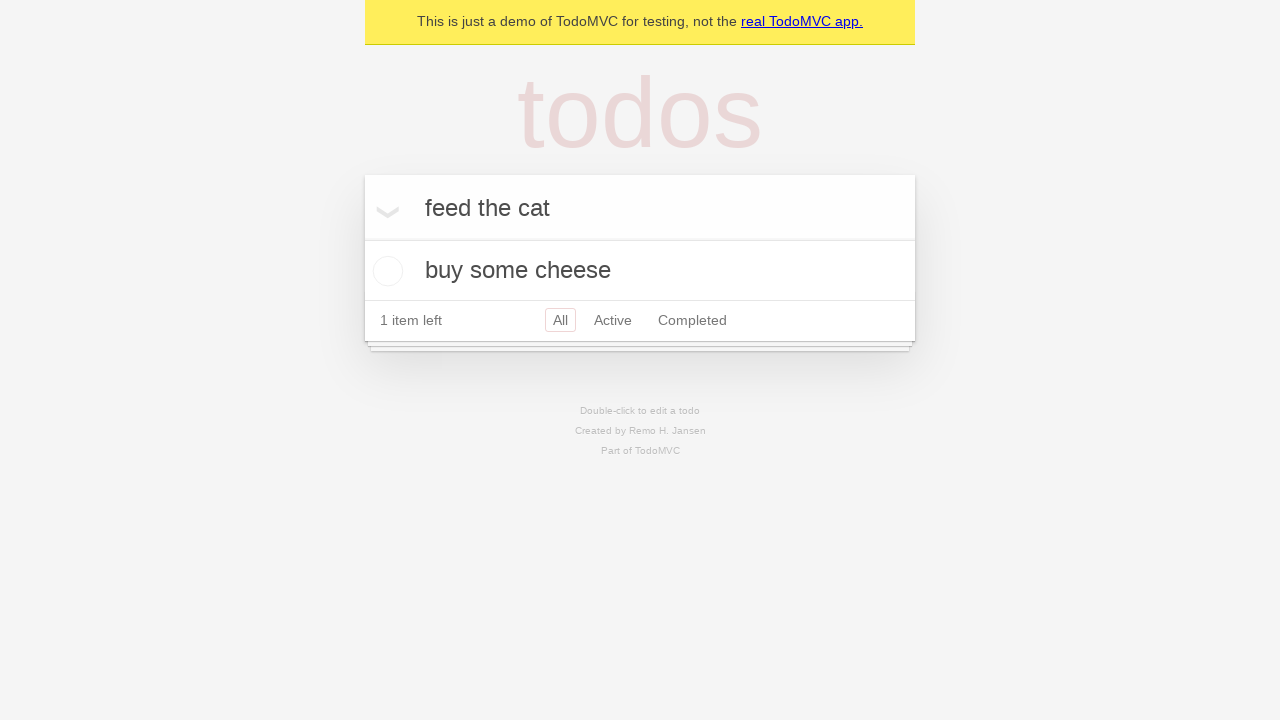

Pressed Enter to add second todo item on internal:attr=[placeholder="What needs to be done?"i]
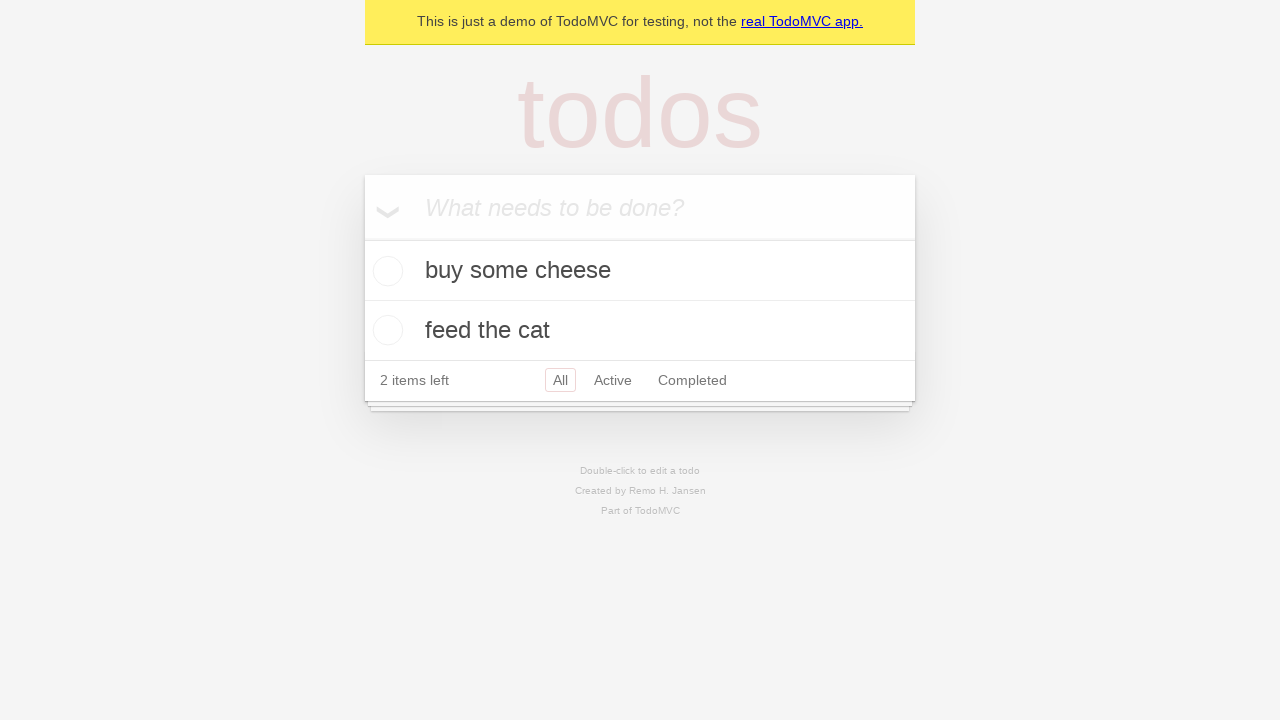

Filled todo input with 'book a doctors appointment' on internal:attr=[placeholder="What needs to be done?"i]
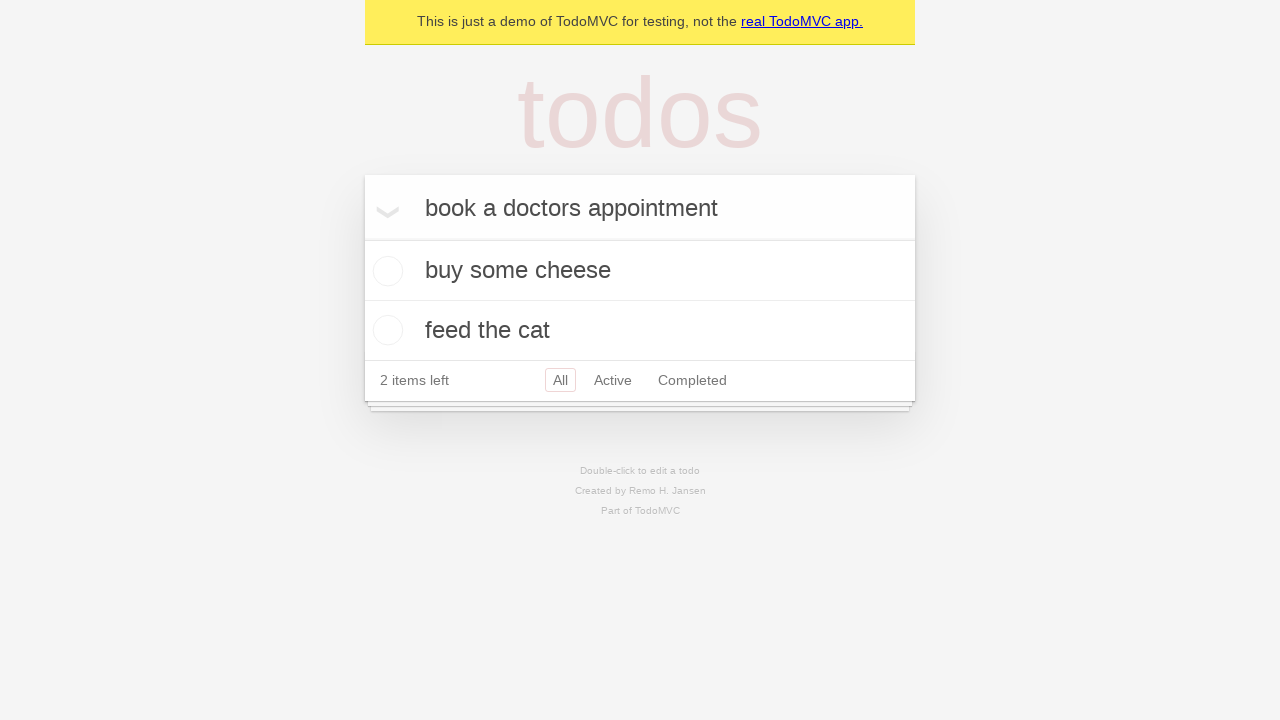

Pressed Enter to add third todo item on internal:attr=[placeholder="What needs to be done?"i]
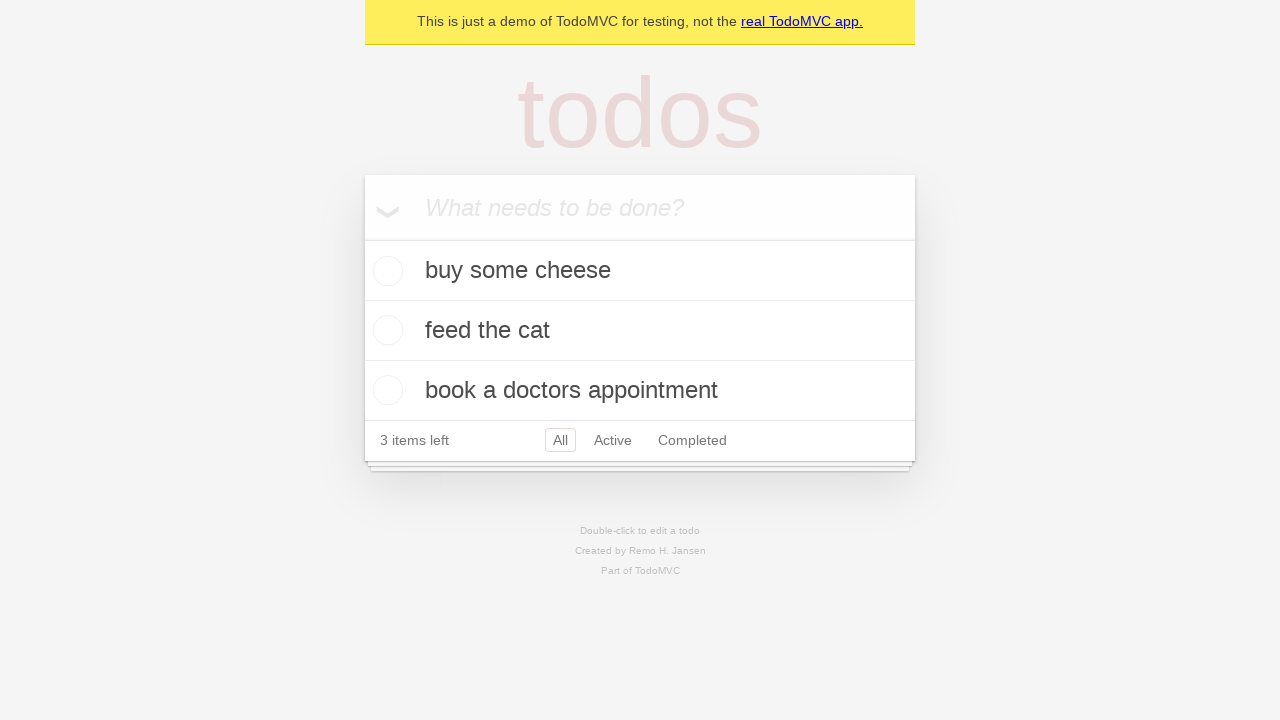

Double-clicked second todo item to enter edit mode at (640, 331) on internal:testid=[data-testid="todo-item"s] >> nth=1
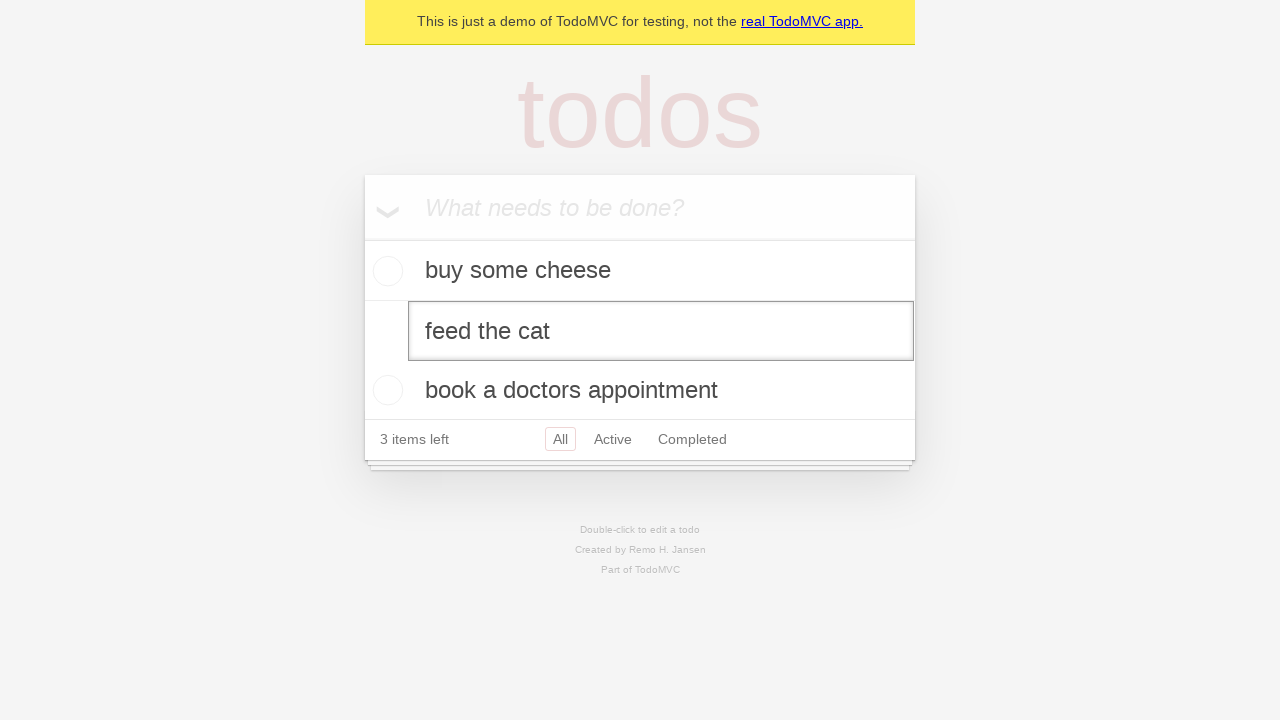

Filled edit field with text containing leading and trailing spaces: '    buy some sausages    ' on internal:testid=[data-testid="todo-item"s] >> nth=1 >> internal:role=textbox[nam
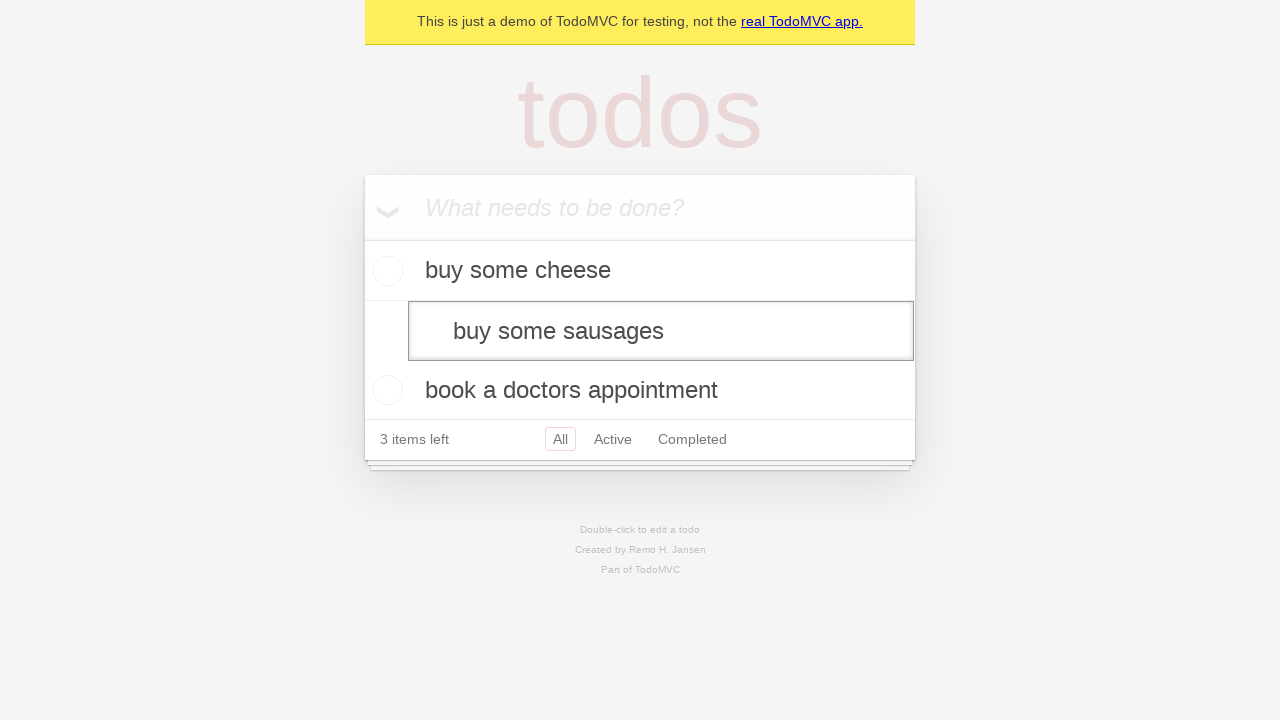

Pressed Enter to save edited todo item and verify text is trimmed on internal:testid=[data-testid="todo-item"s] >> nth=1 >> internal:role=textbox[nam
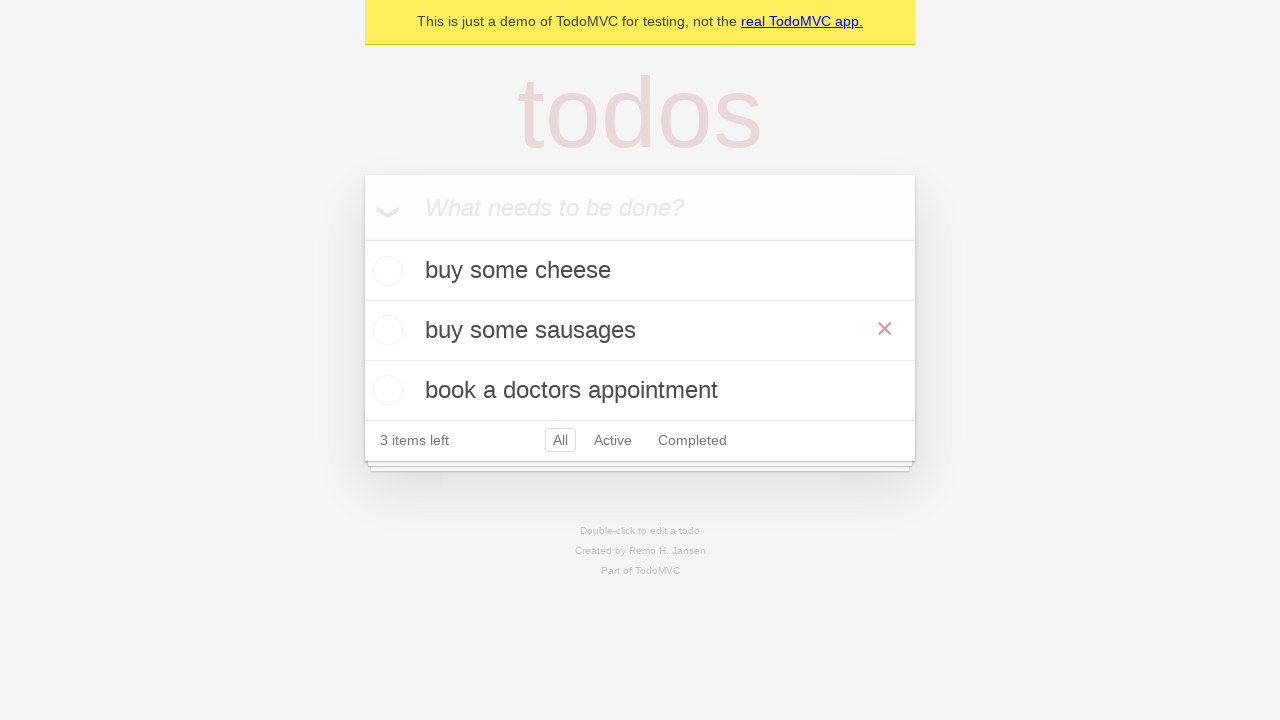

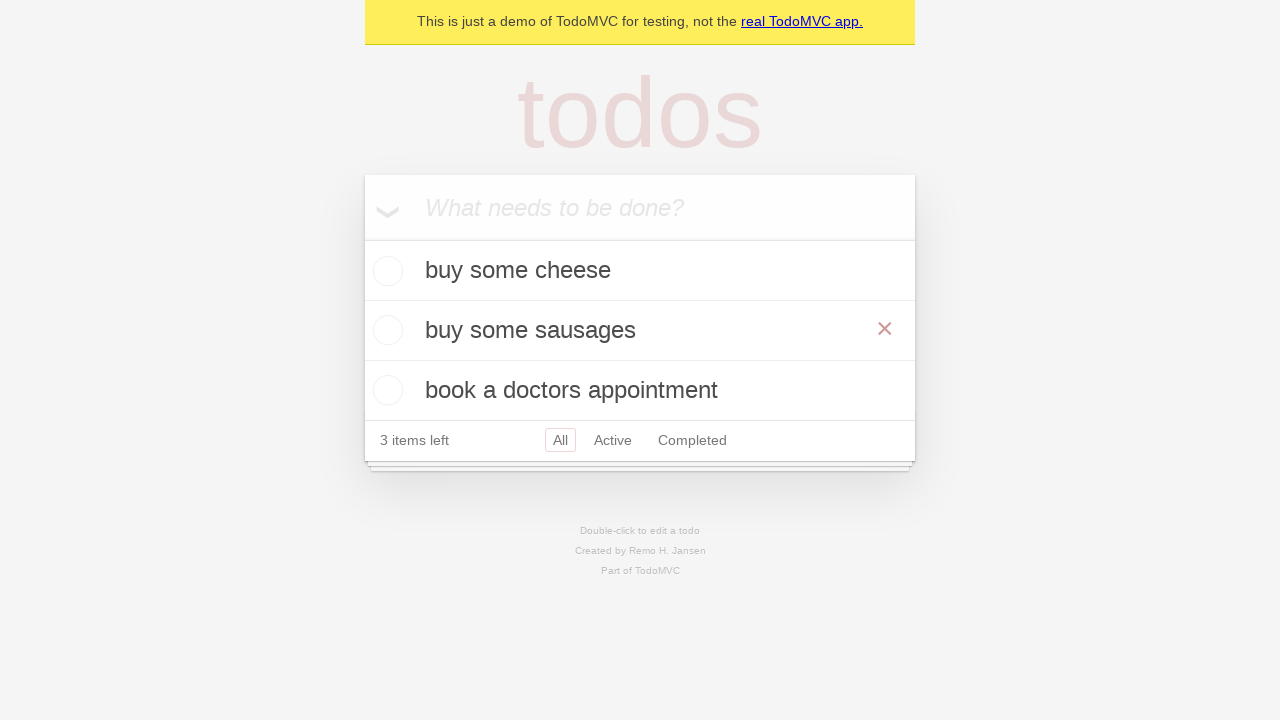